Tests the enabled/disabled state of a UI element by clicking a radio button (round trip option) and verifying the style attribute changes to indicate the element is enabled.

Starting URL: https://rahulshettyacademy.com/dropdownsPractise/

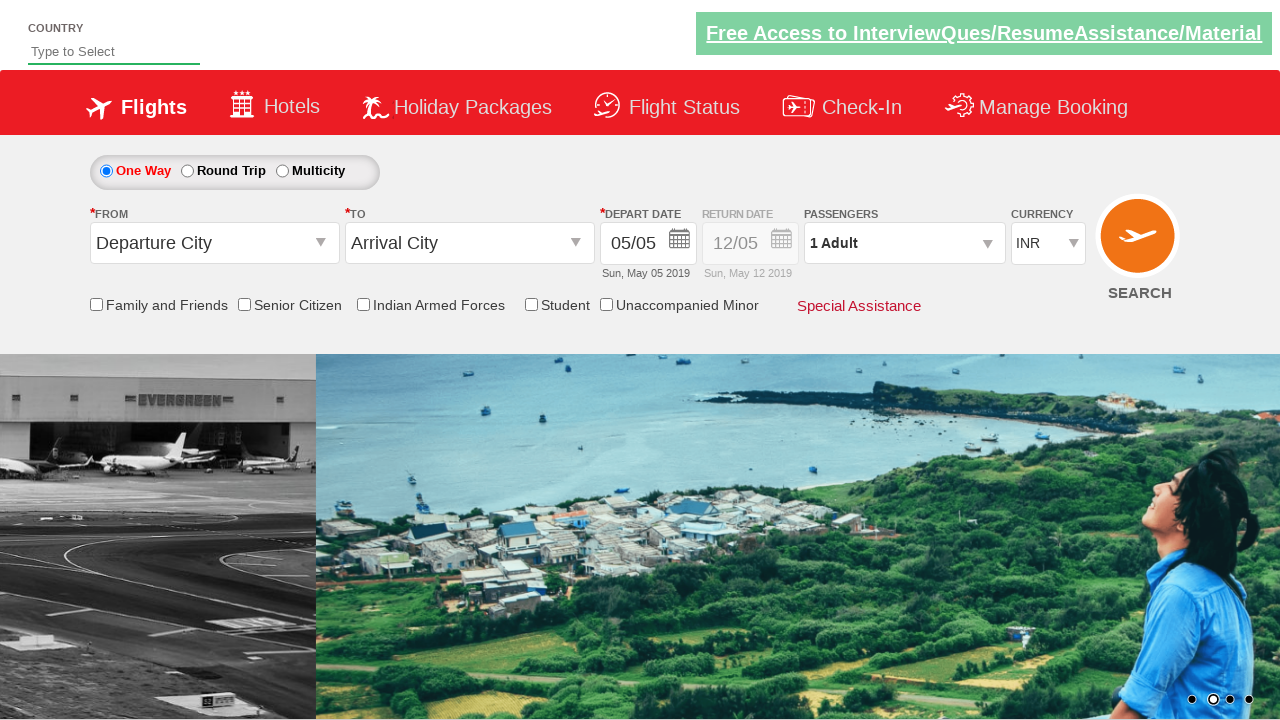

Retrieved initial style attribute of #Div1 element
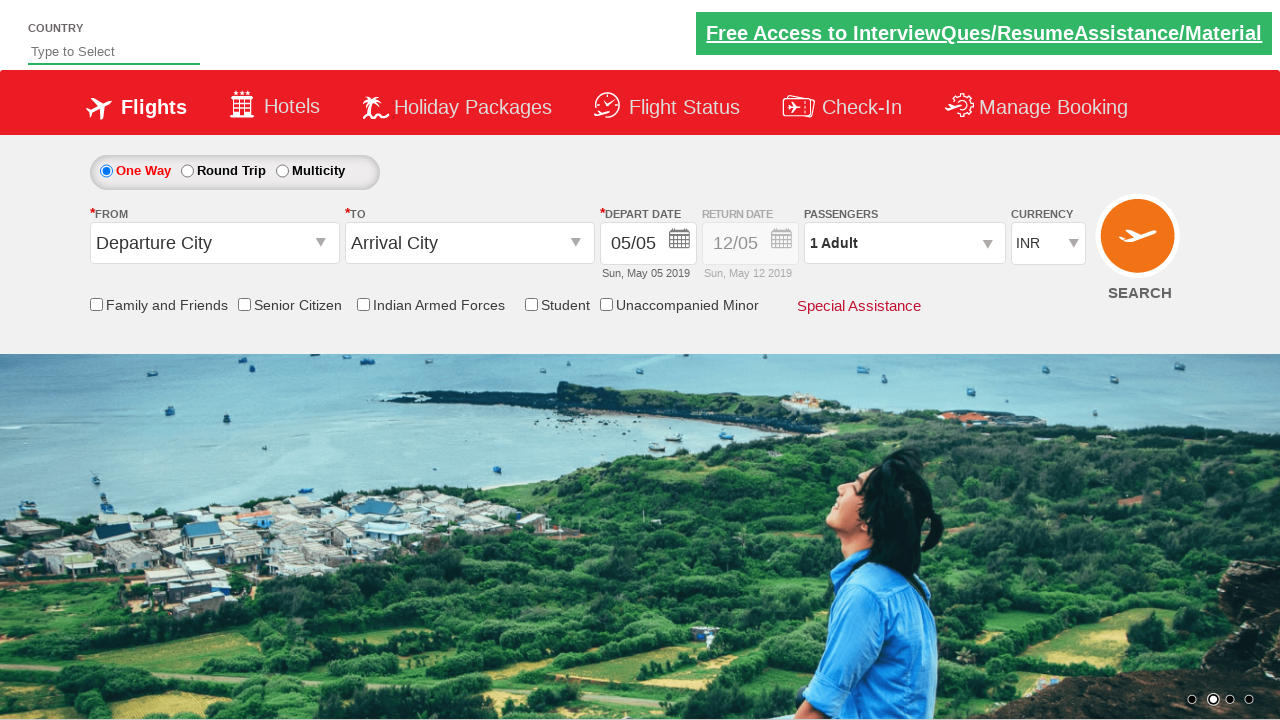

Initial style value: display: block; opacity: 0.5;
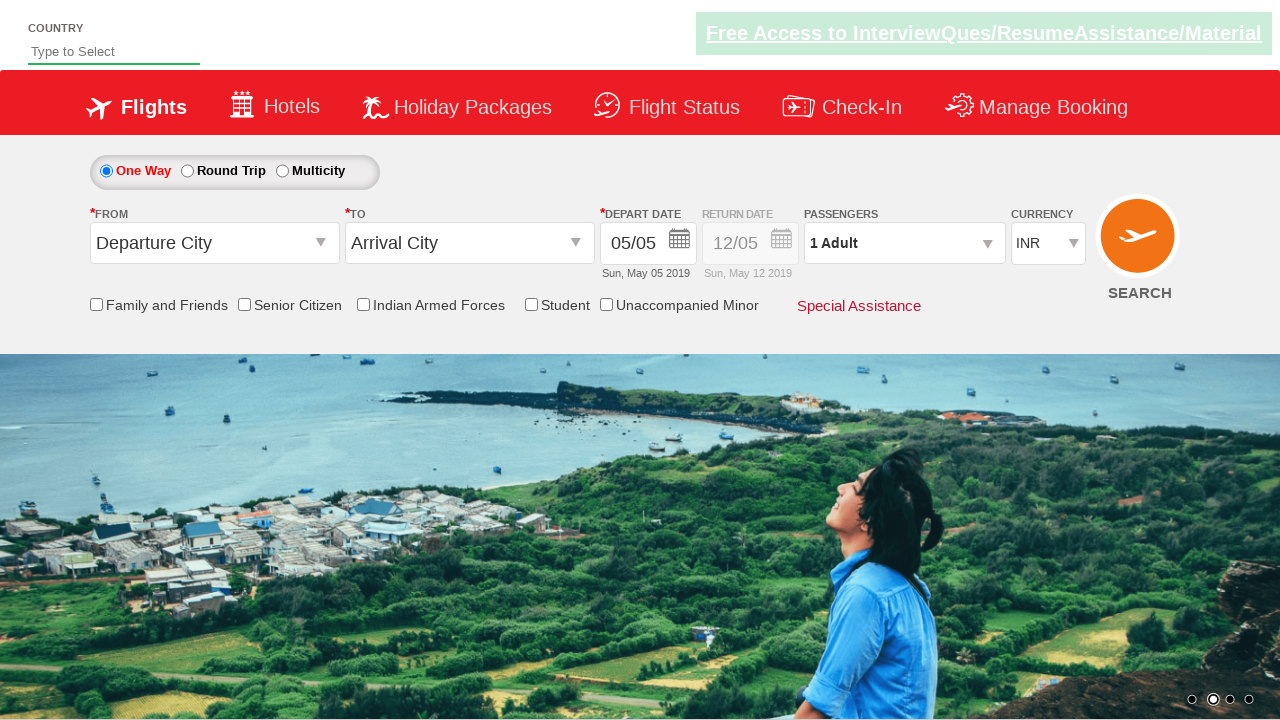

Clicked round trip radio button to enable return date section at (187, 171) on #ctl00_mainContent_rbtnl_Trip_1
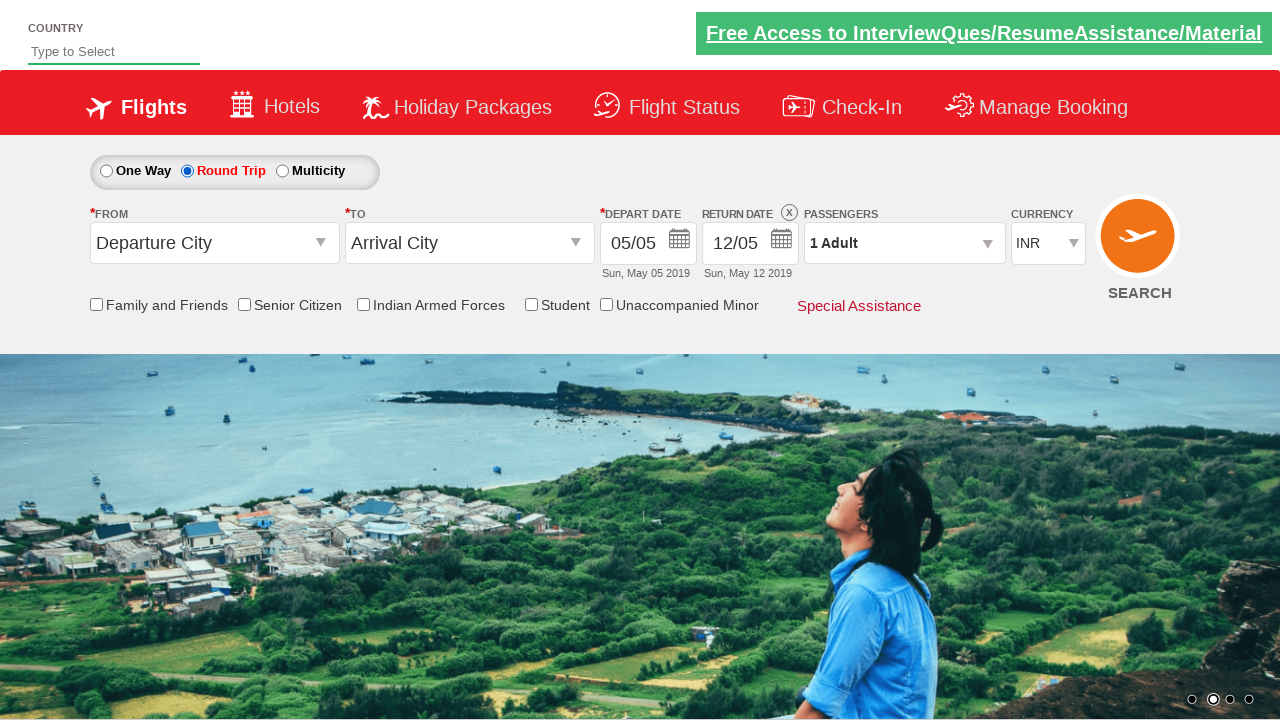

Retrieved updated style attribute of #Div1 element after radio button click
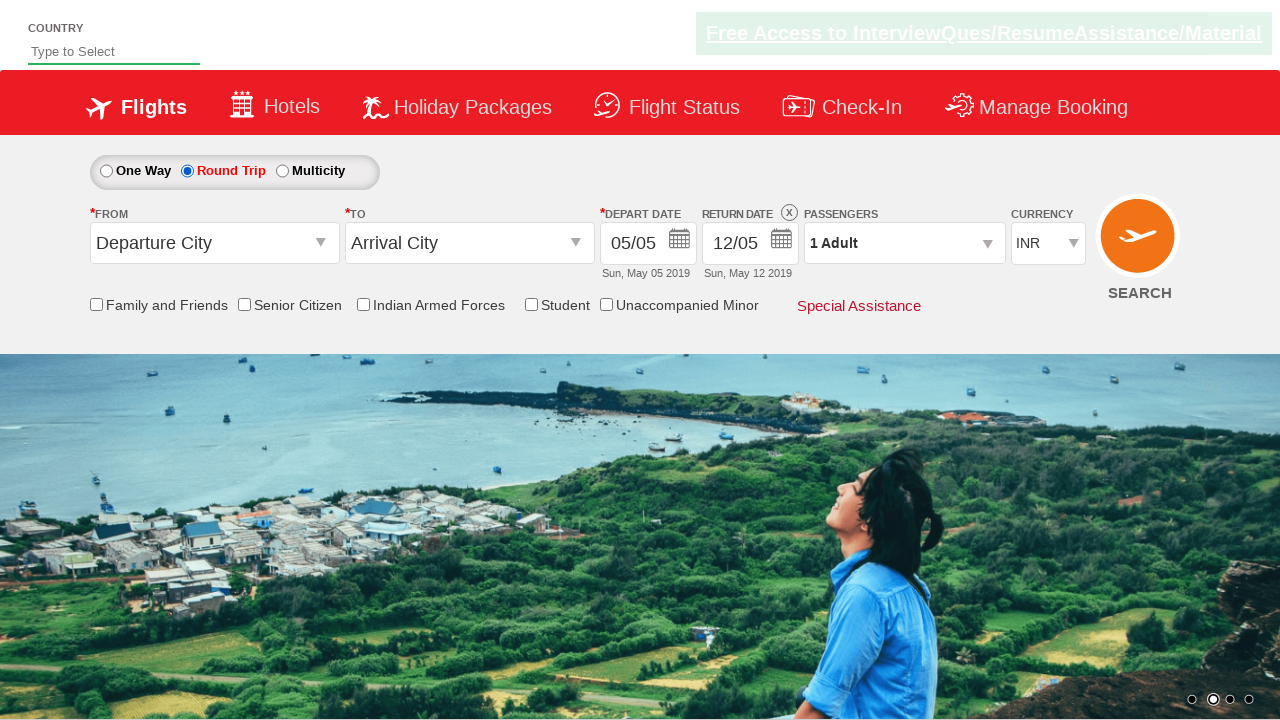

Updated style value: display: block; opacity: 1;
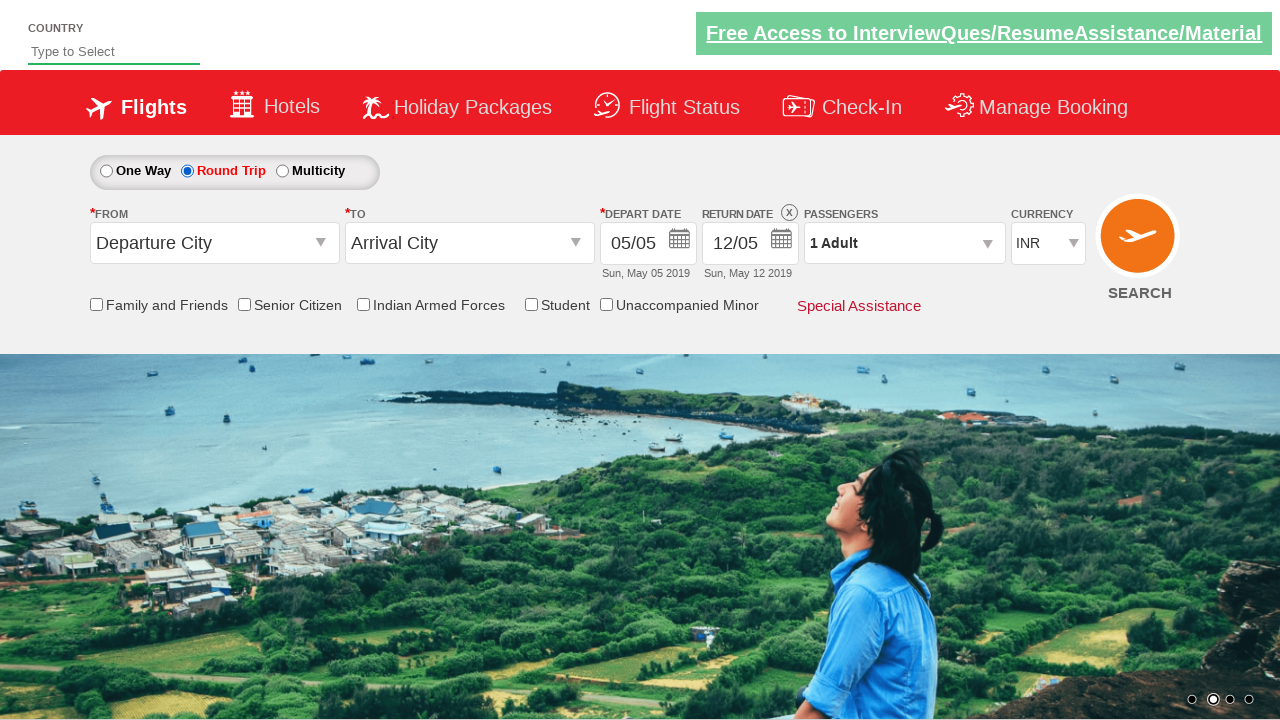

Verified UI element is enabled - style contains '1' indicator
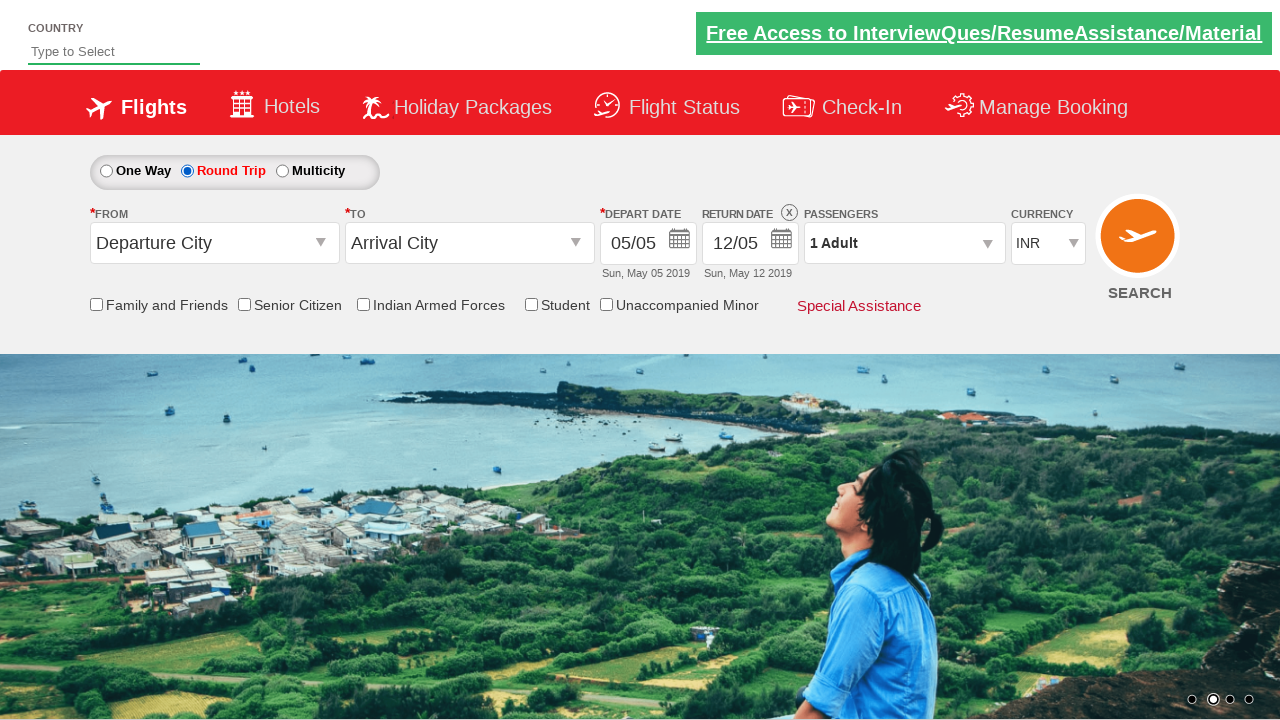

Waited 2000ms to observe UI state change
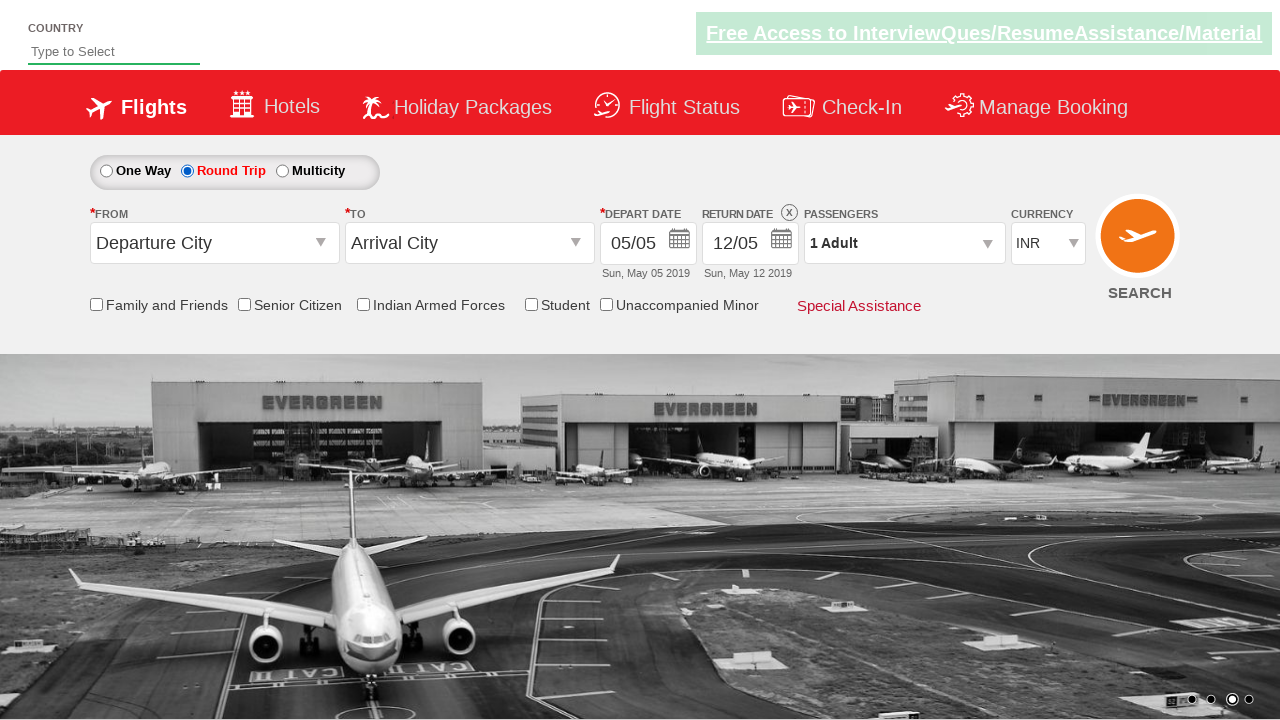

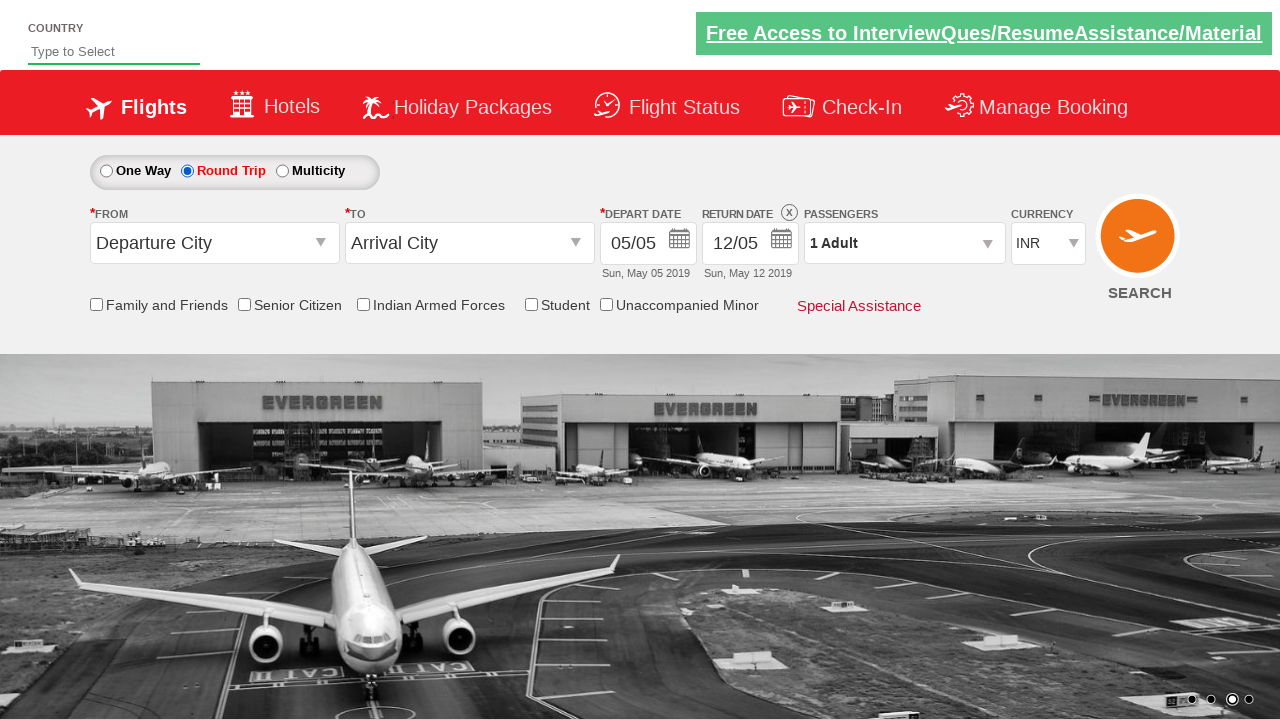